Tests simple alert handling by clicking a button to trigger an alert, verifying the alert text, and accepting it

Starting URL: https://training-support.net/webelements/alerts

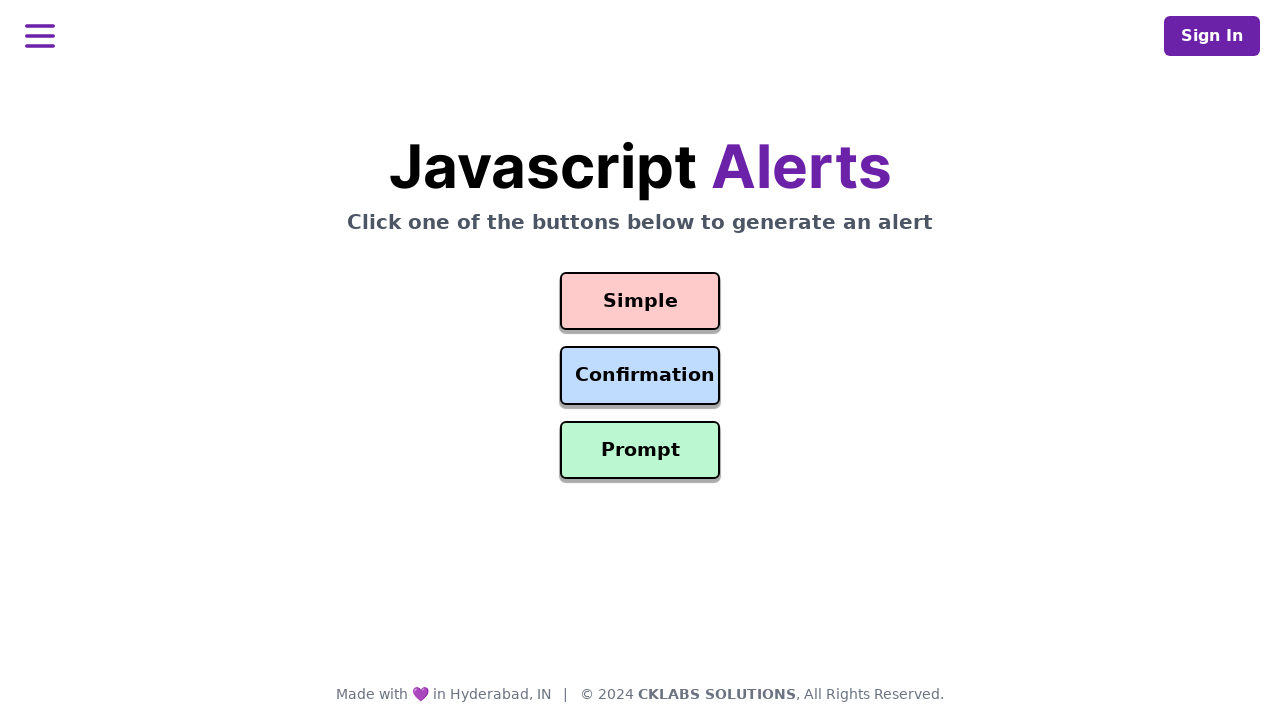

Clicked button to trigger simple alert at (640, 301) on #simple
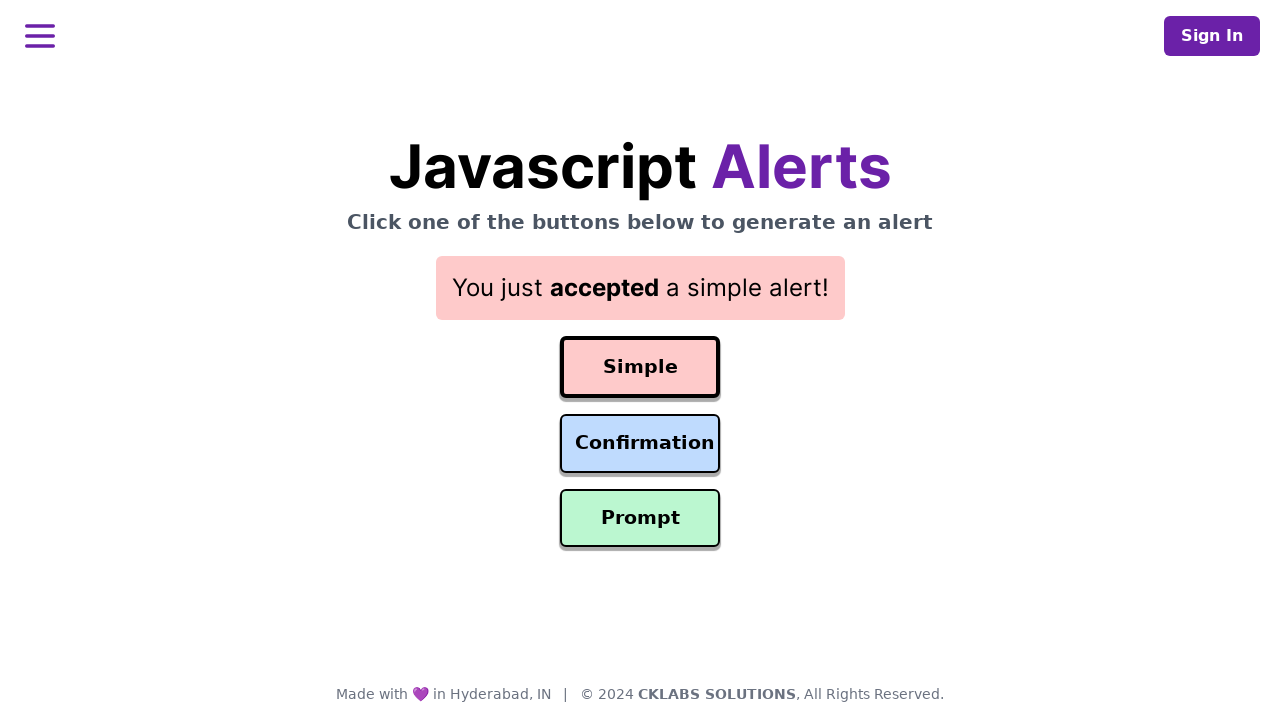

Set up dialog handler to accept alert
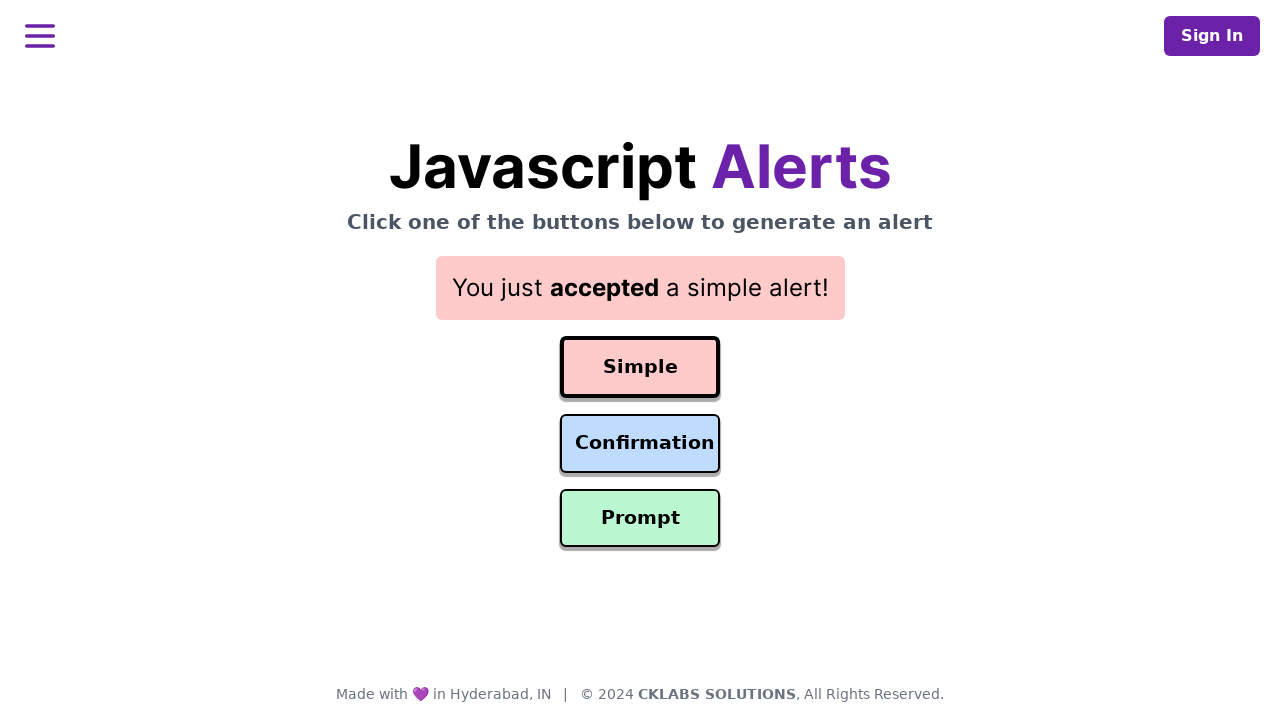

Waited 500ms for alert to be handled
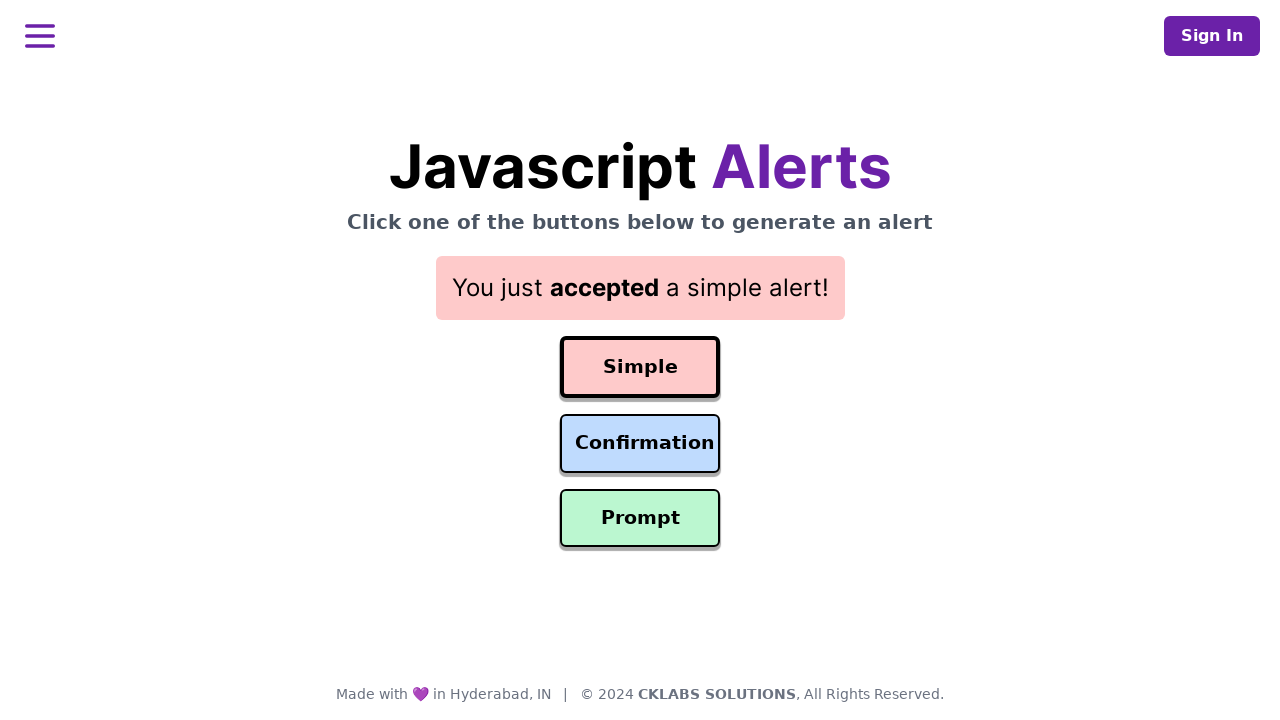

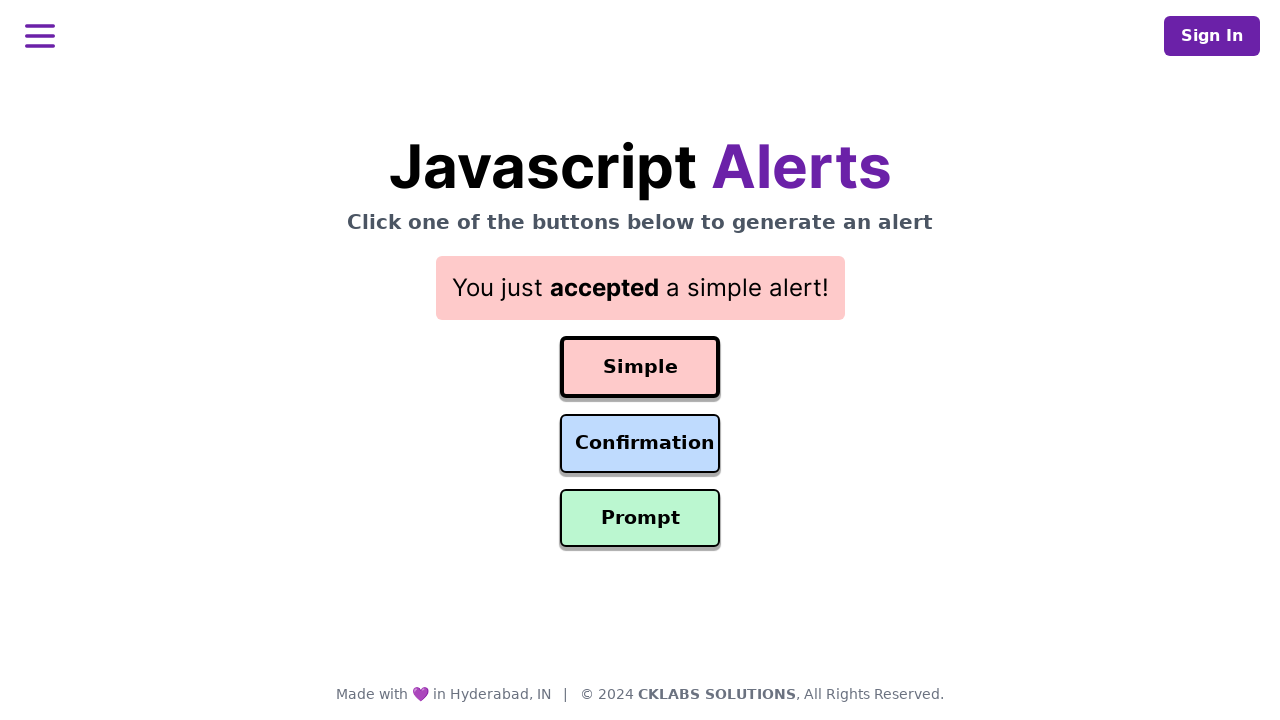